Tests zip code validation on a registration form by entering an invalid 4-digit zip code and verifying the error message

Starting URL: https://sharelane.com/cgi-bin/register.py

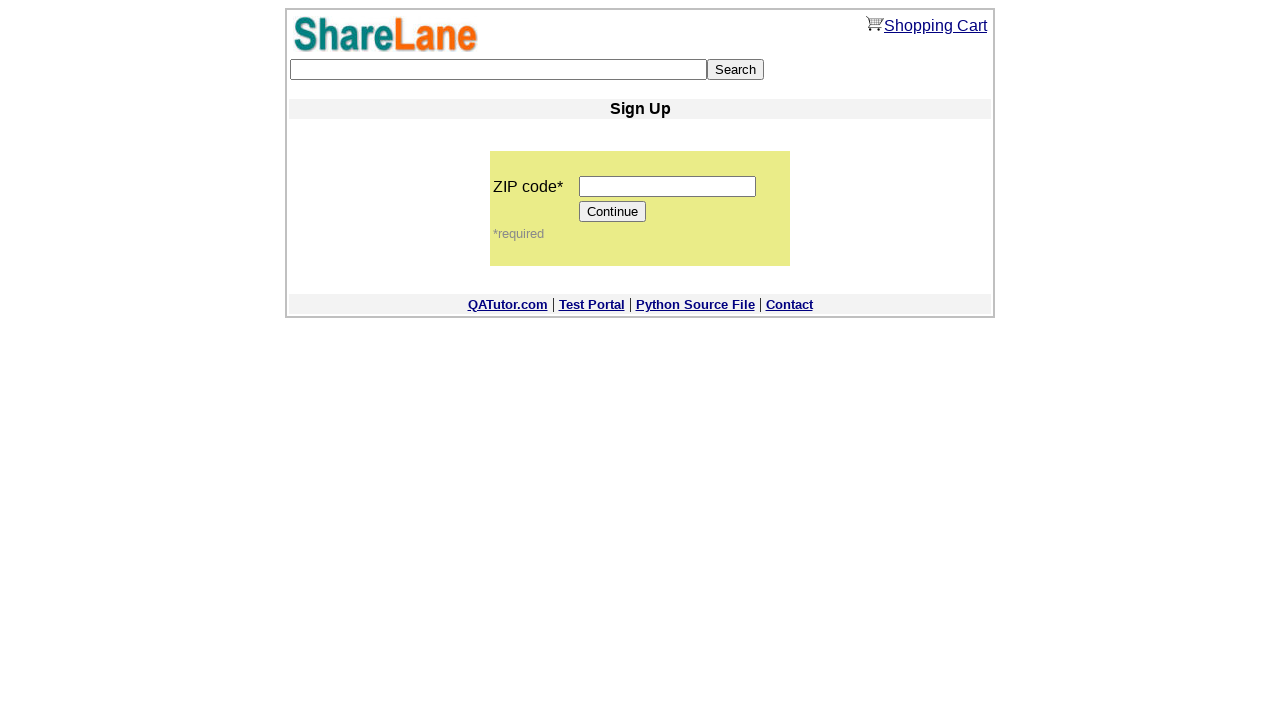

Filled zip code field with invalid 4-digit code '1111' on input[name='zip_code']
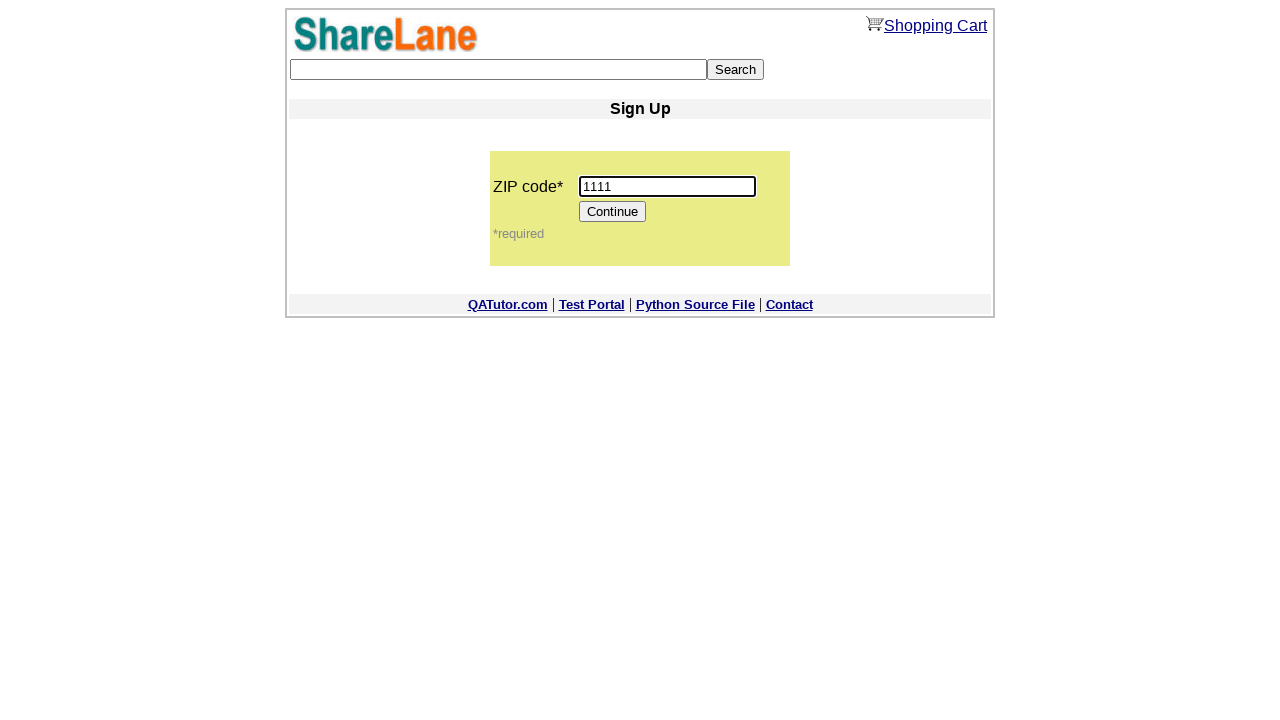

Clicked Continue button to submit form at (613, 212) on [value='Continue']
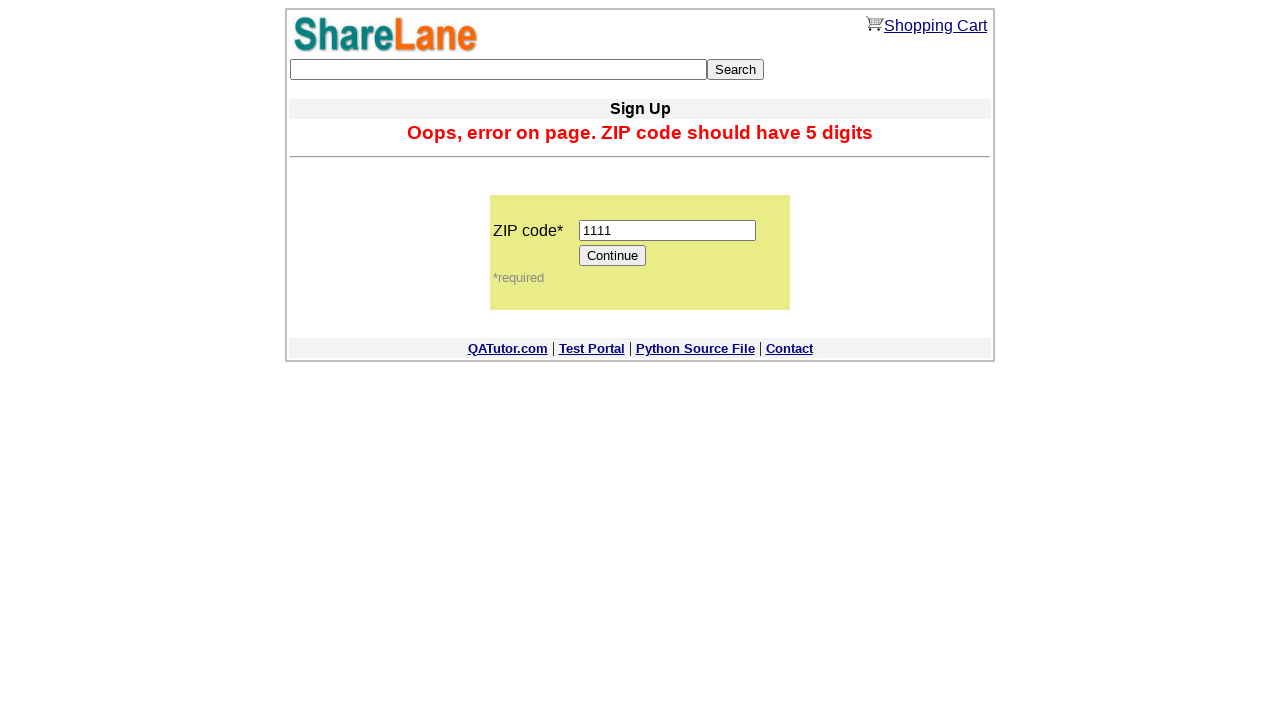

Error message element appeared on page
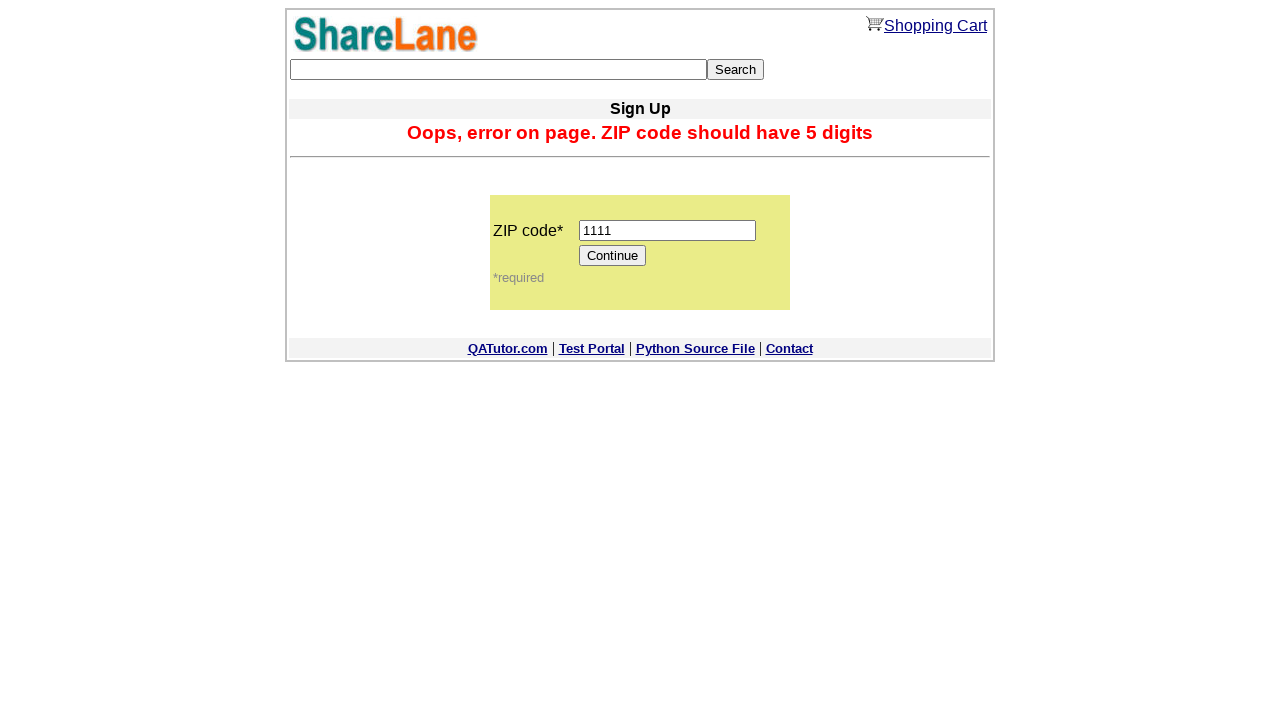

Retrieved error message text: 'Oops, error on page. ZIP code should have 5 digits'
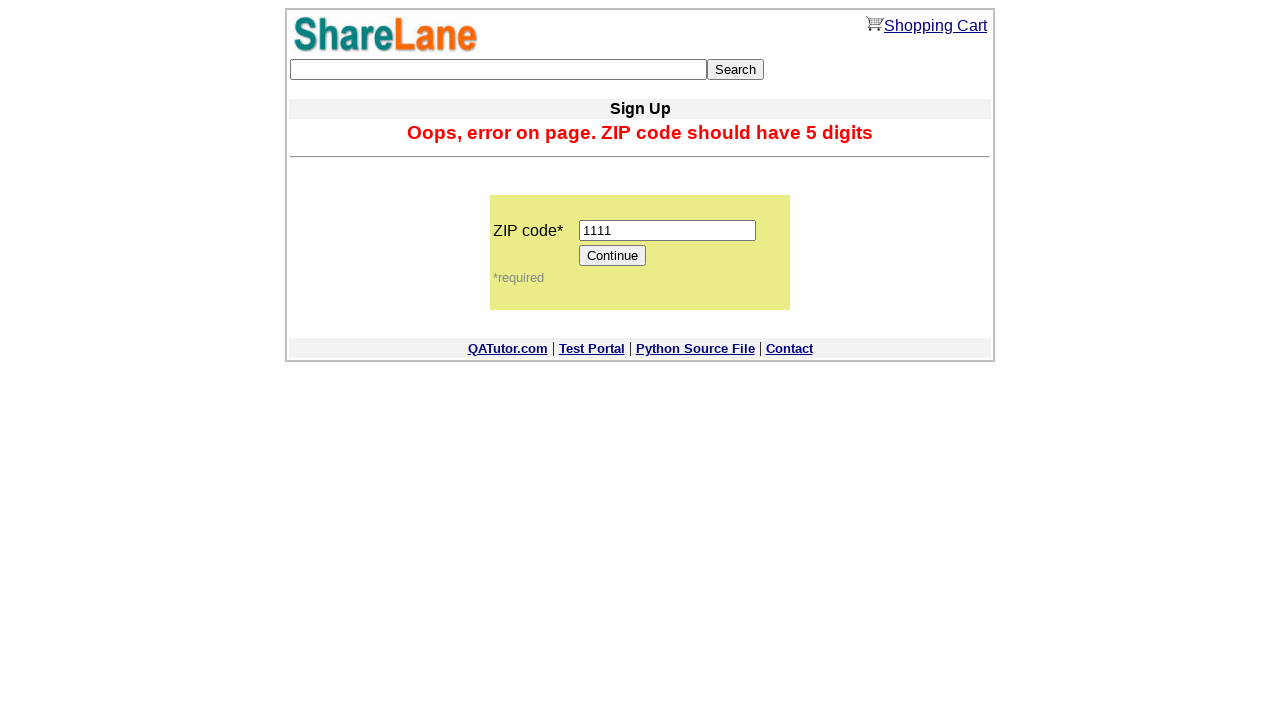

Verified error message matches expected text for 5-digit ZIP code requirement
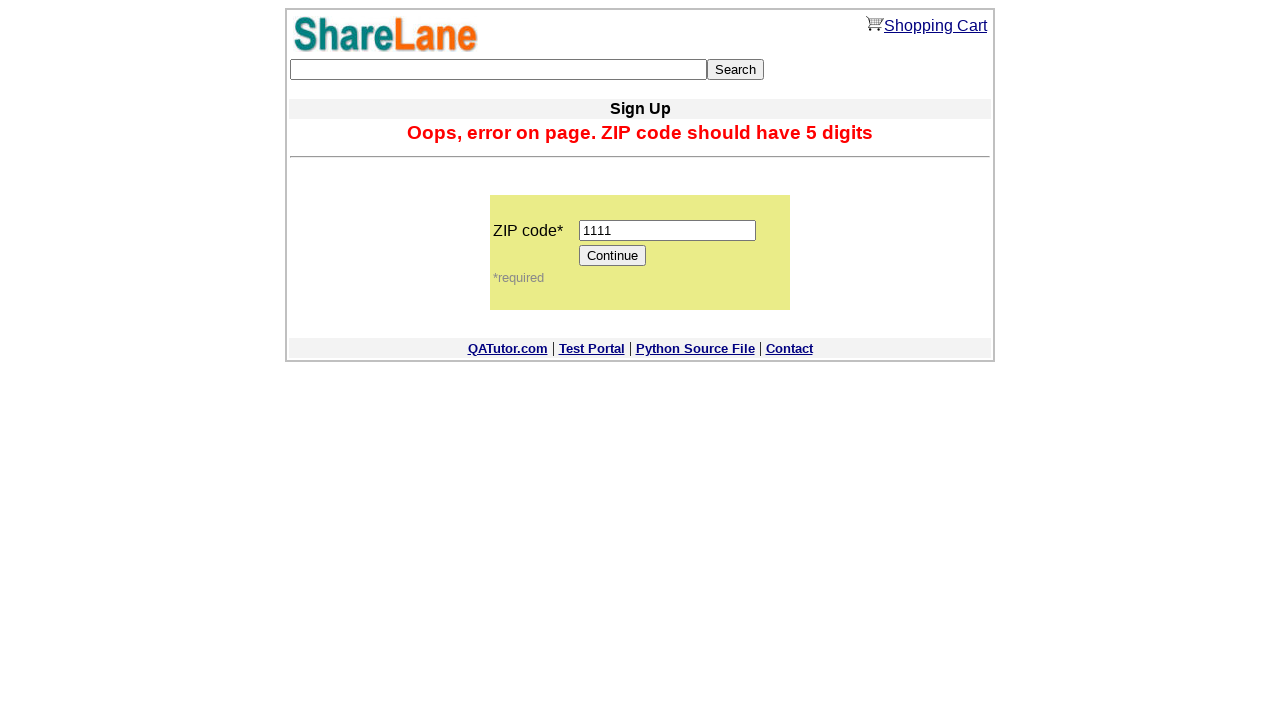

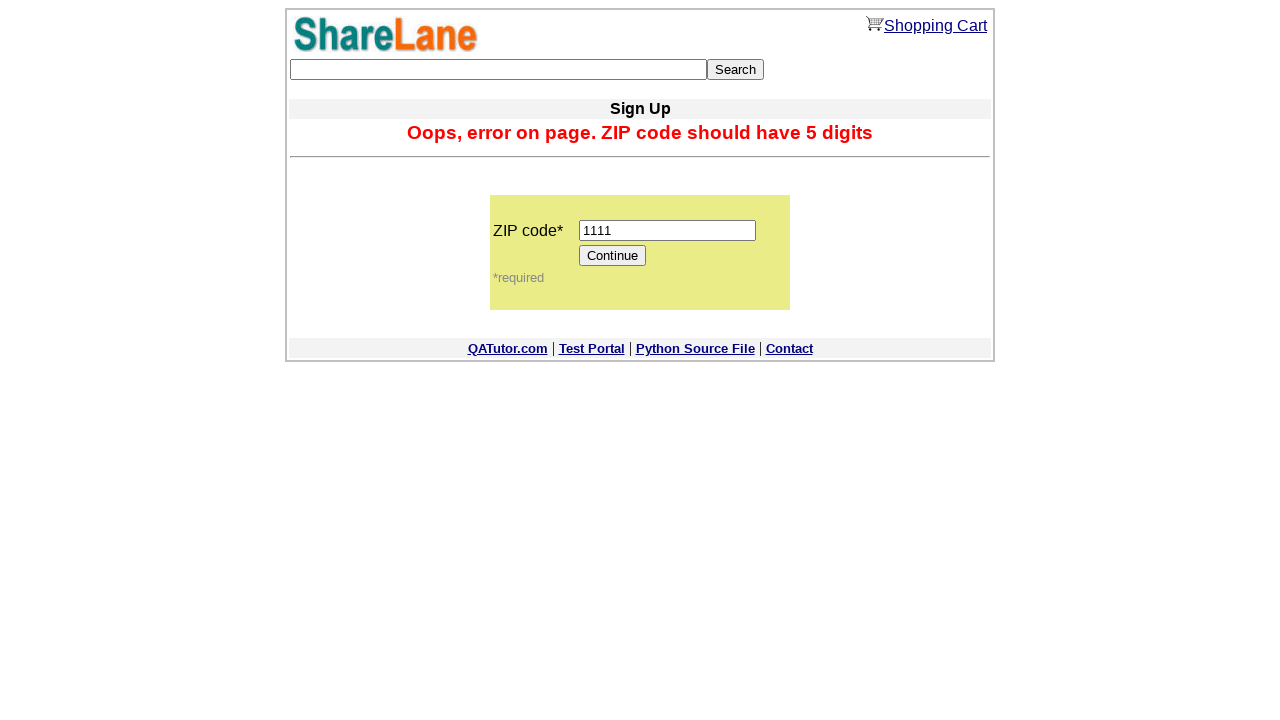